Navigates to the author.today homepage and waits for the page to load

Starting URL: https://author.today/

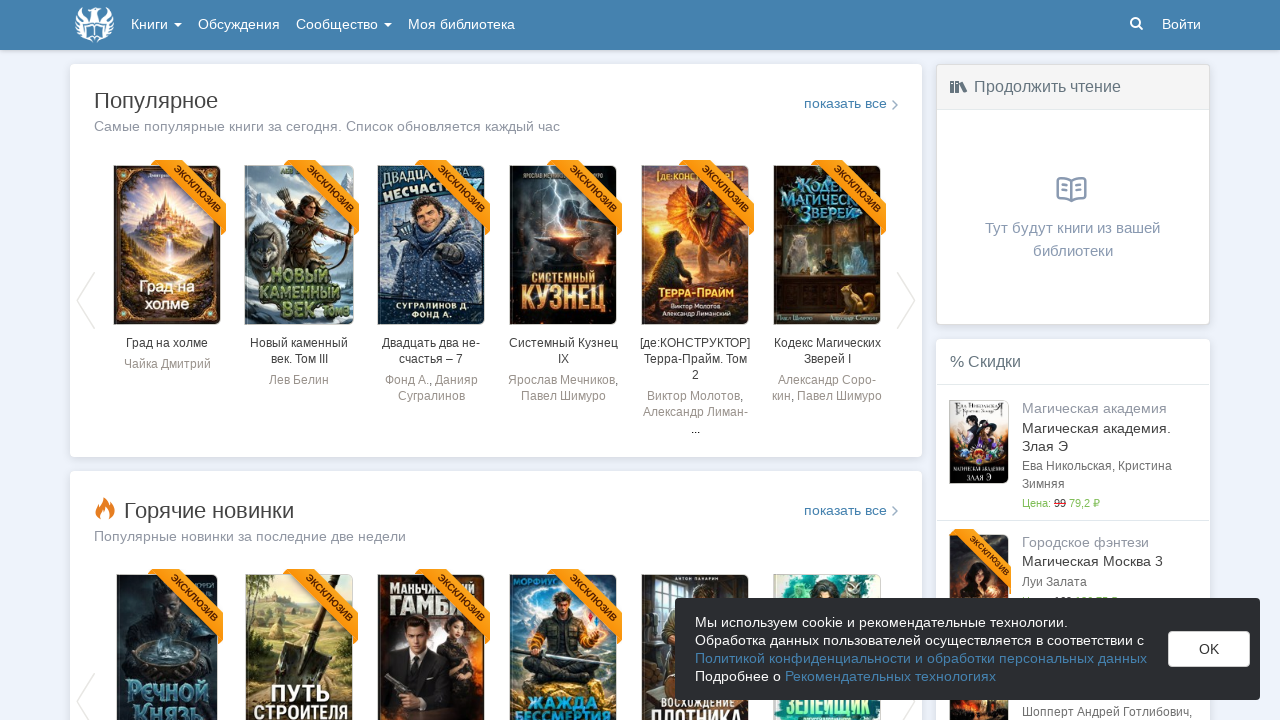

Navigated to author.today homepage
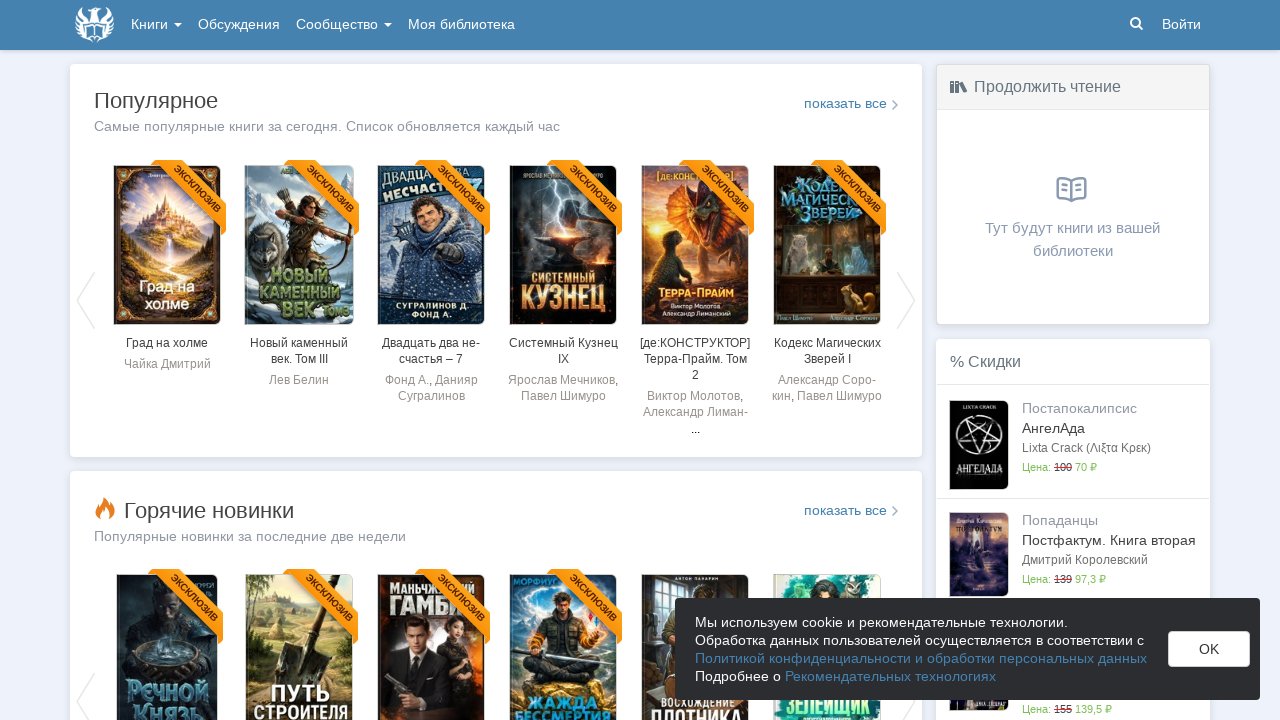

Page DOM content loaded
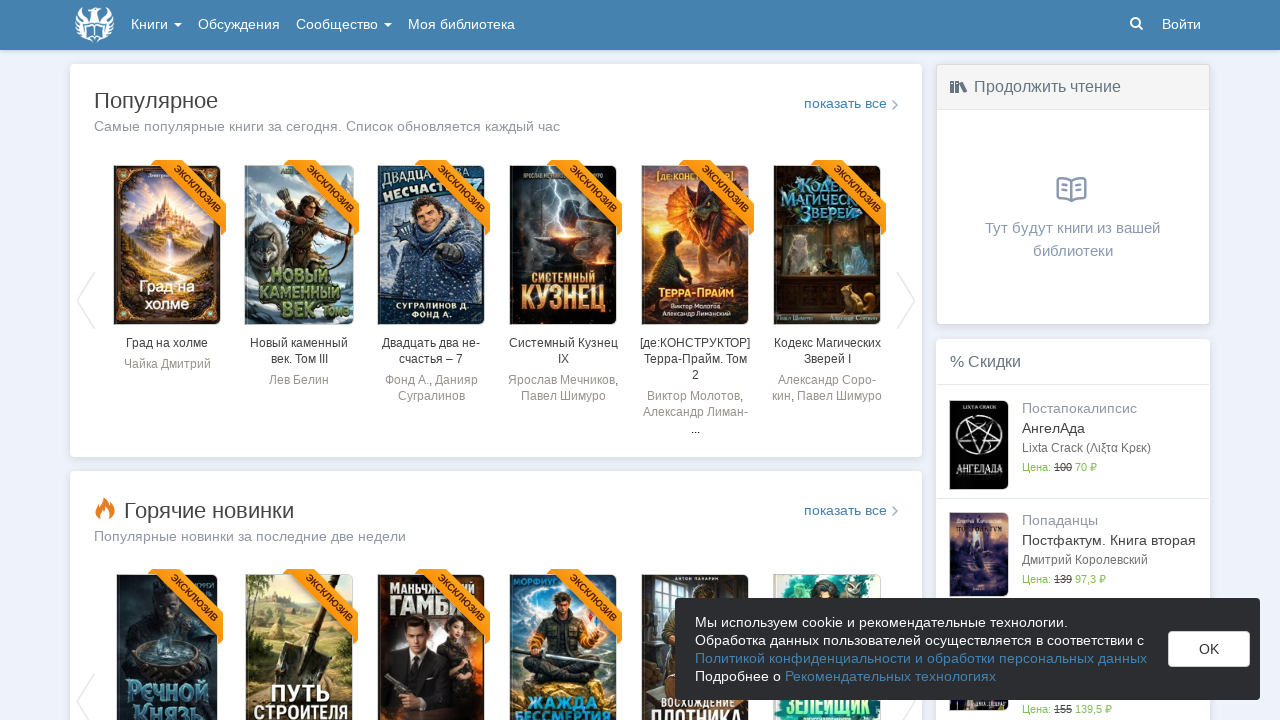

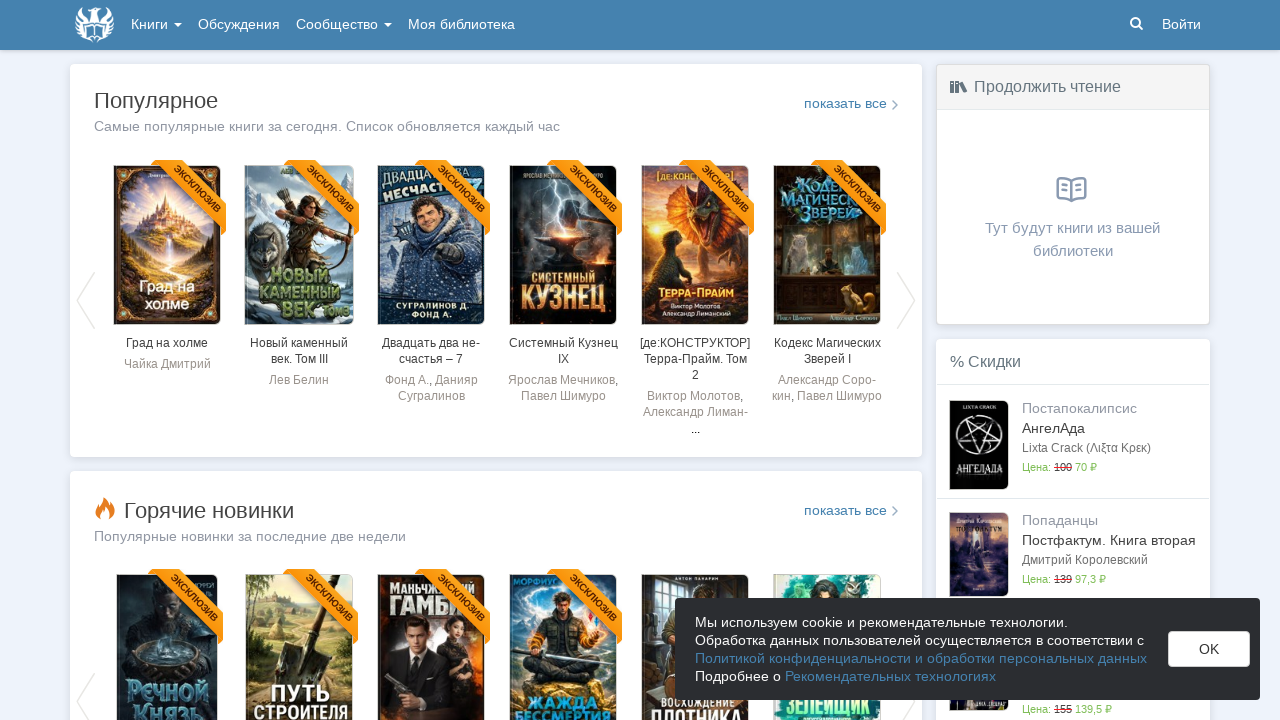